Tests the show/hide functionality of a text box by clicking hide and show buttons and verifying the element's visibility state changes

Starting URL: https://www.letskodeit.com/practice

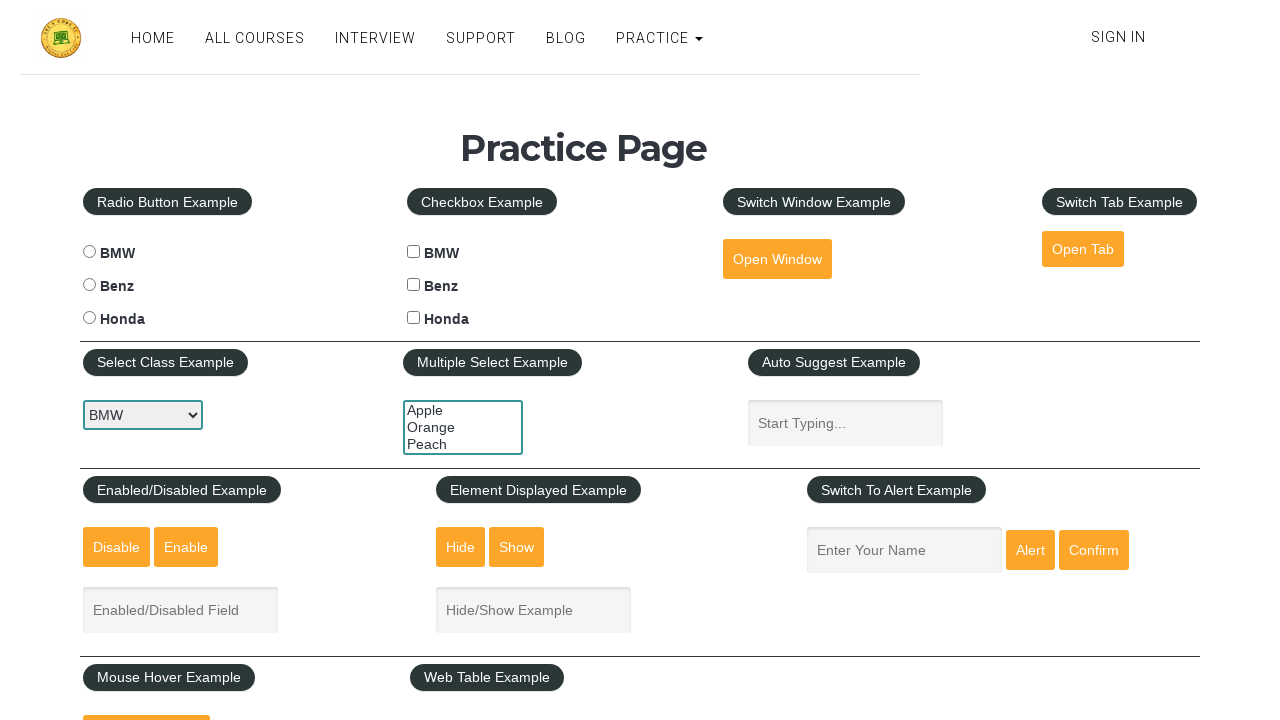

Text box element is visible and ready
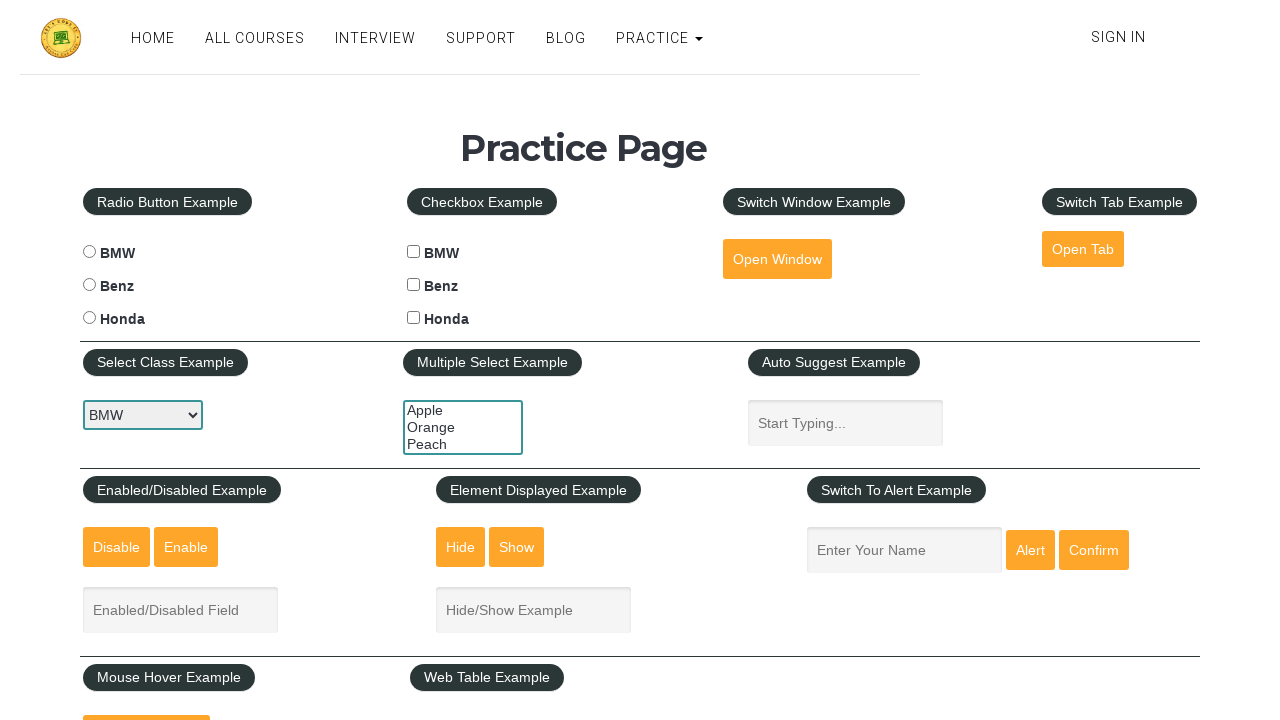

Clicked the Hide button at (461, 547) on #hide-textbox
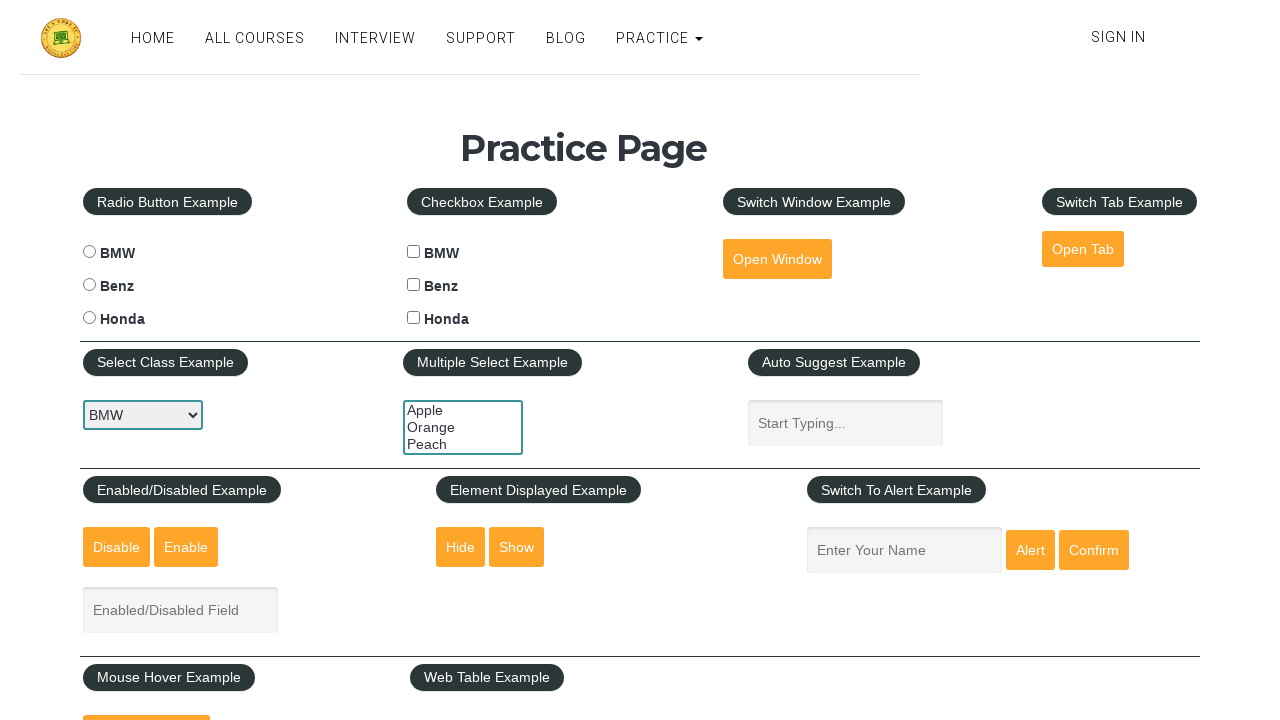

Text box element is now hidden
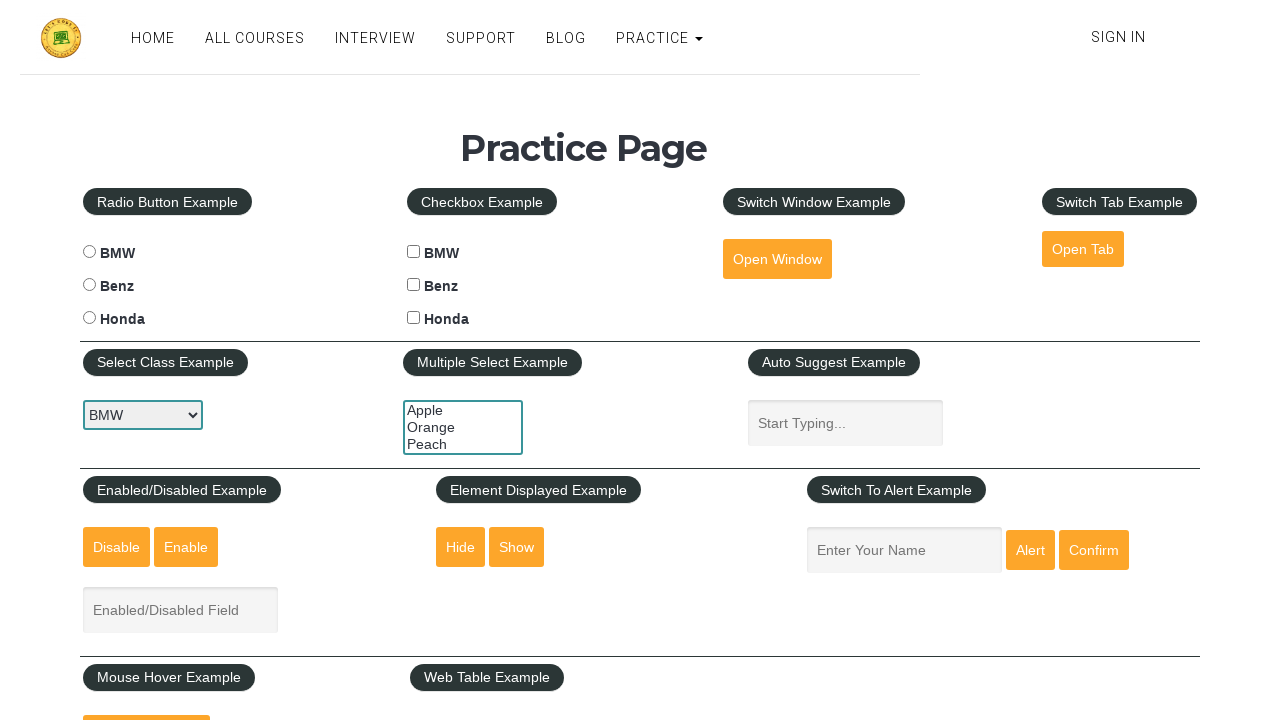

Clicked the Show button at (517, 547) on #show-textbox
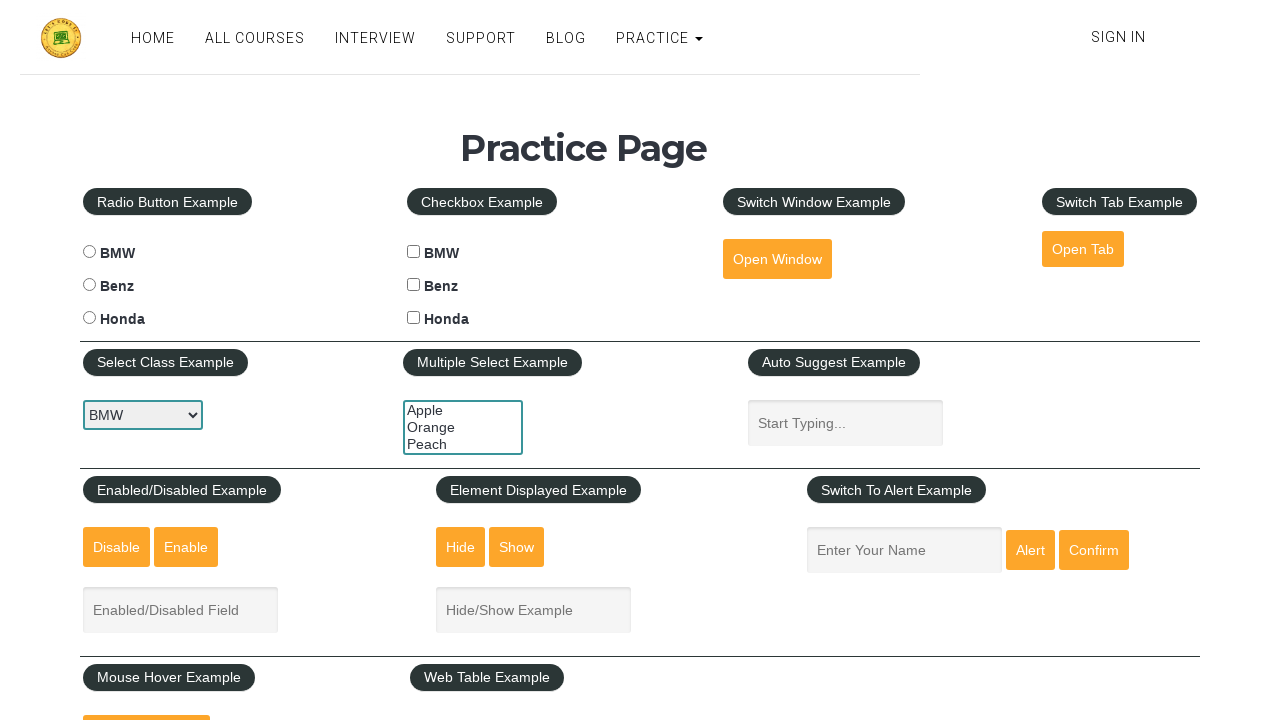

Text box element is visible again
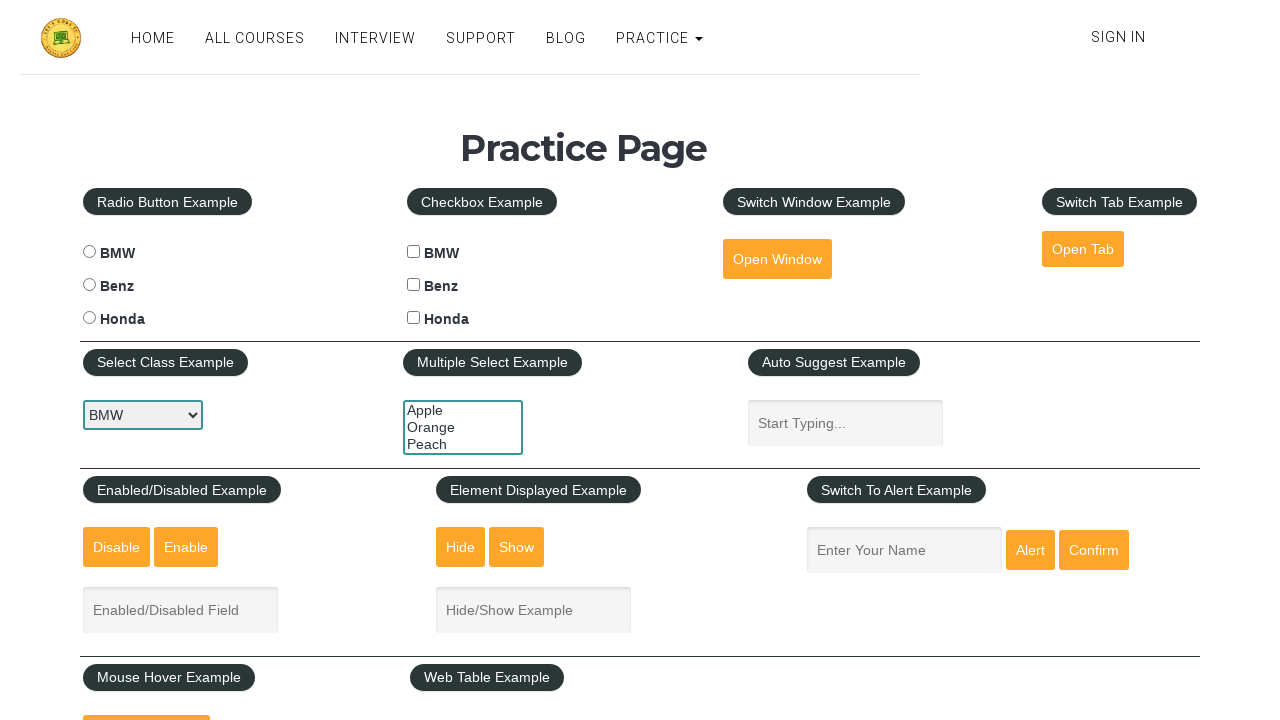

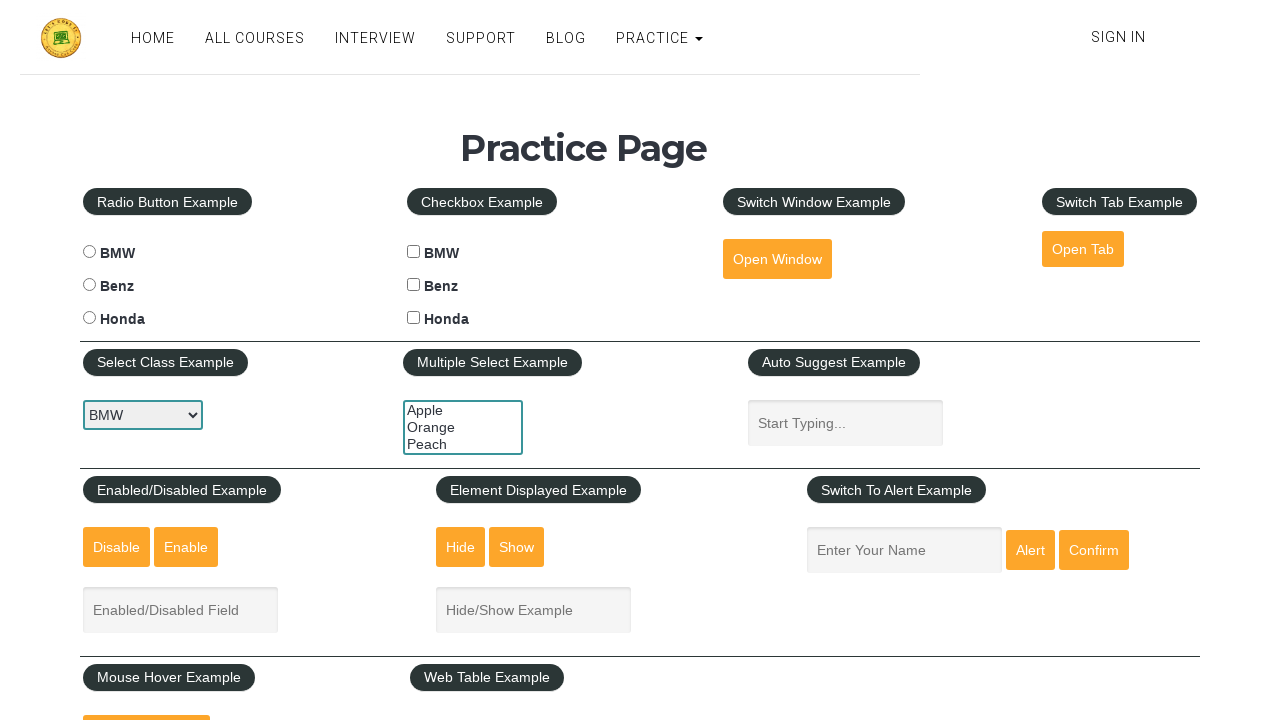